Tests that todo data persists after page reload

Starting URL: https://demo.playwright.dev/todomvc

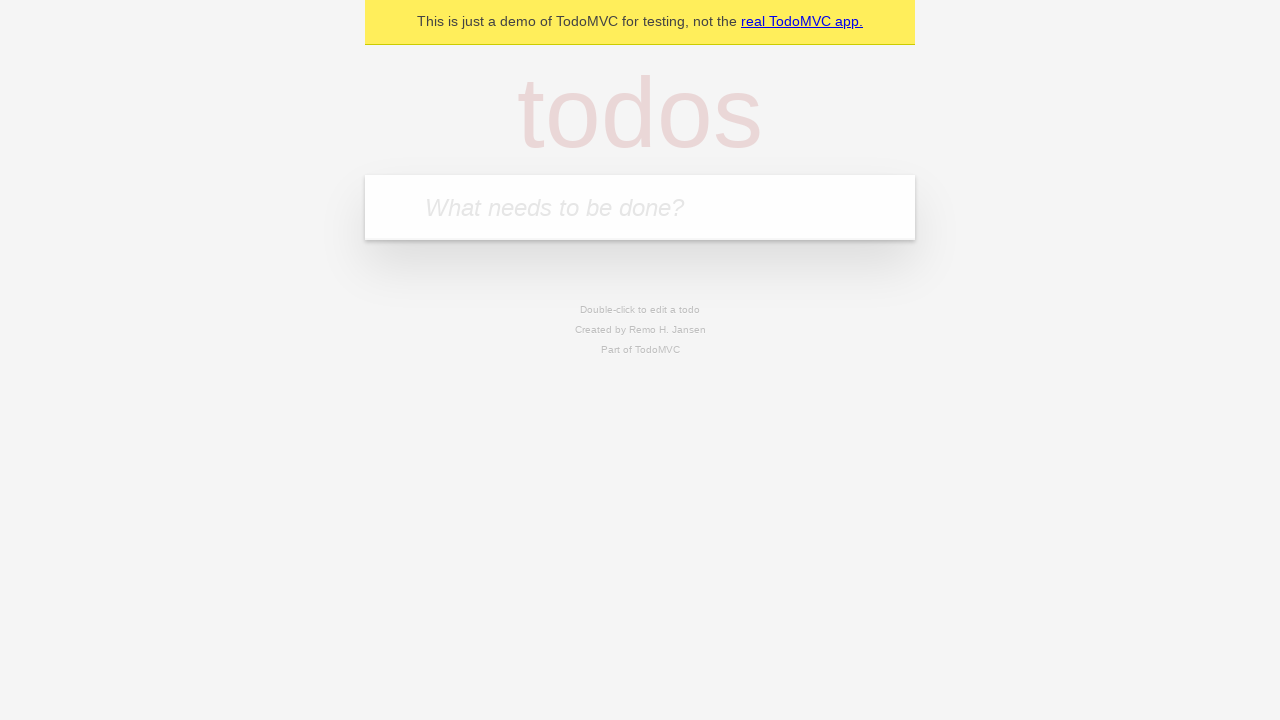

Located the todo input field
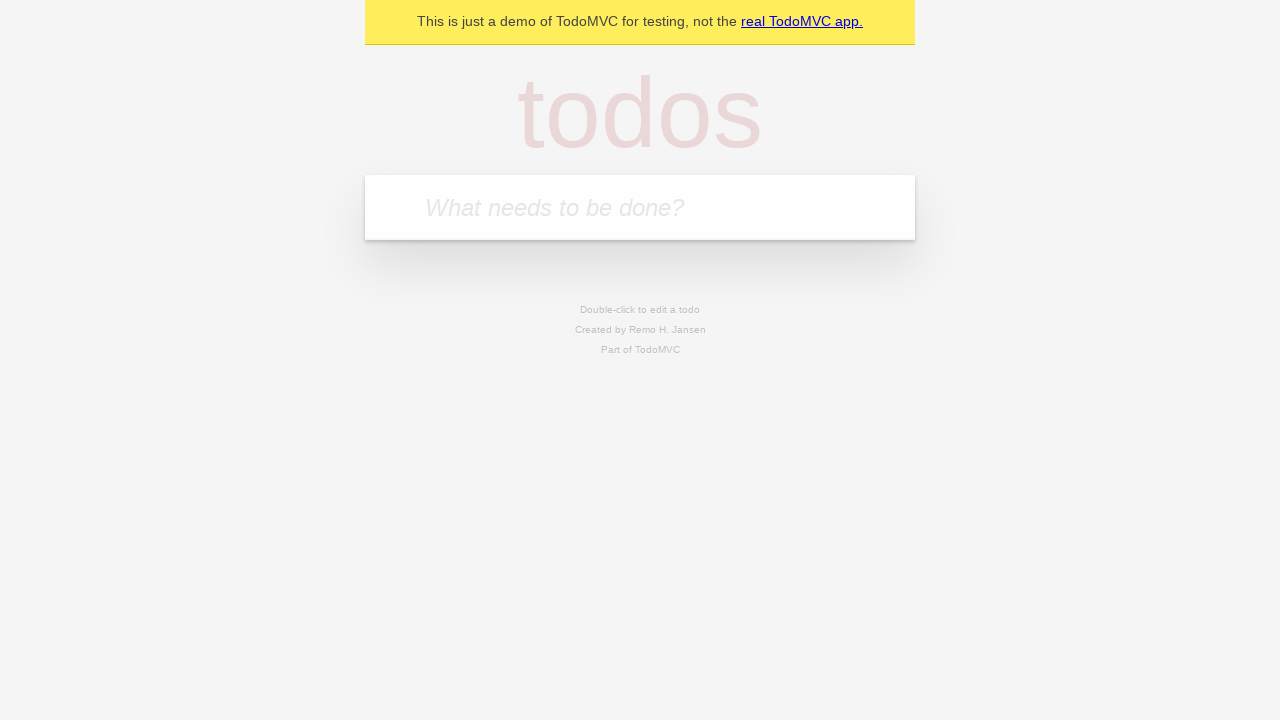

Filled first todo with 'buy some cheese' on internal:attr=[placeholder="What needs to be done?"i]
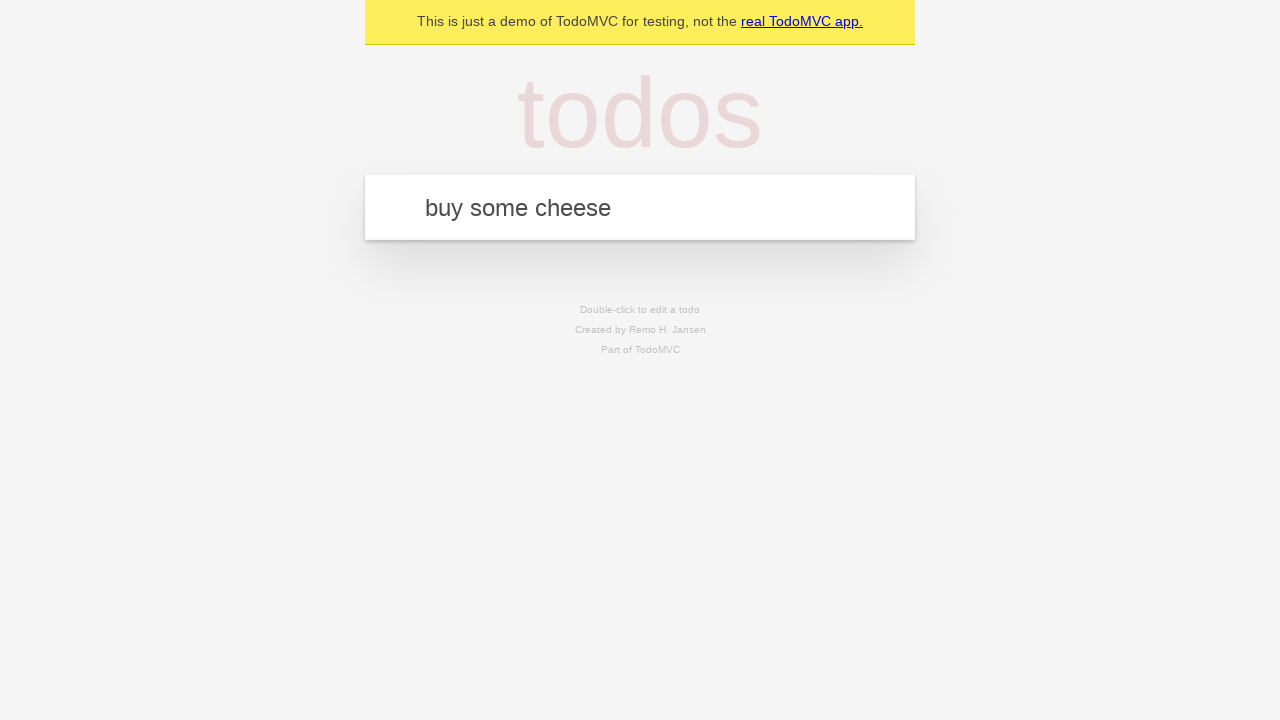

Pressed Enter to create first todo on internal:attr=[placeholder="What needs to be done?"i]
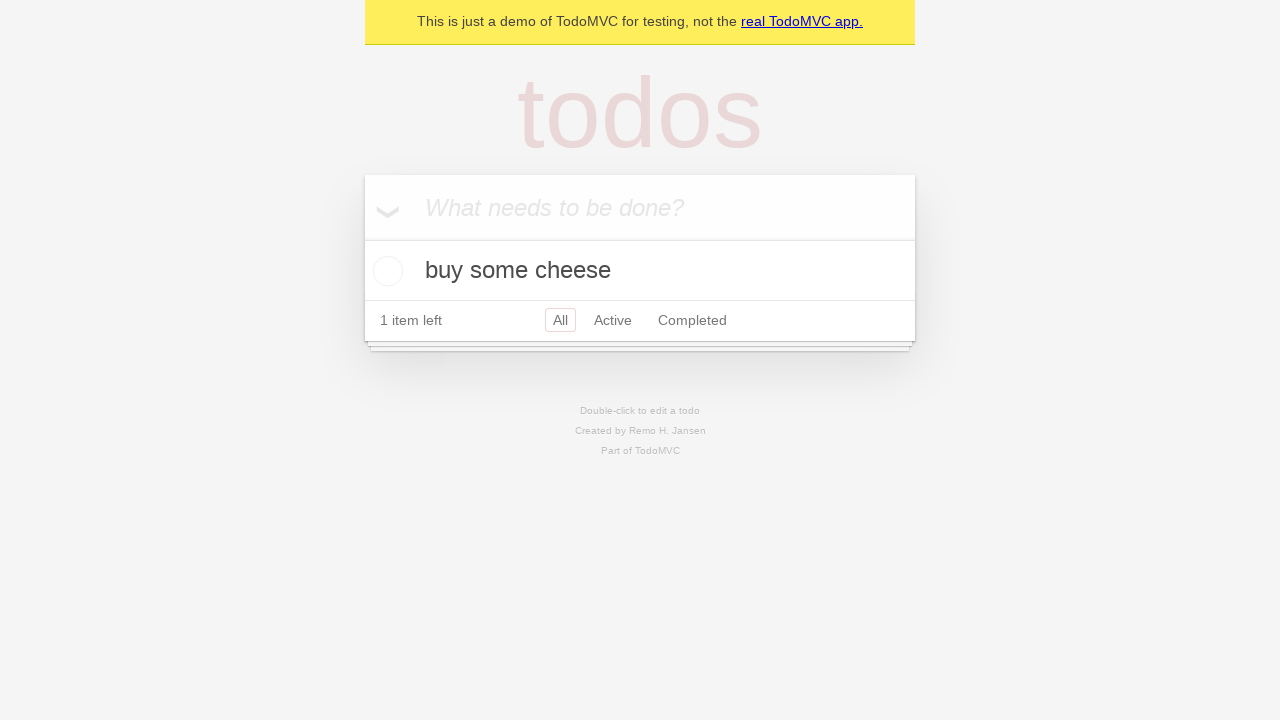

Filled second todo with 'feed the cat' on internal:attr=[placeholder="What needs to be done?"i]
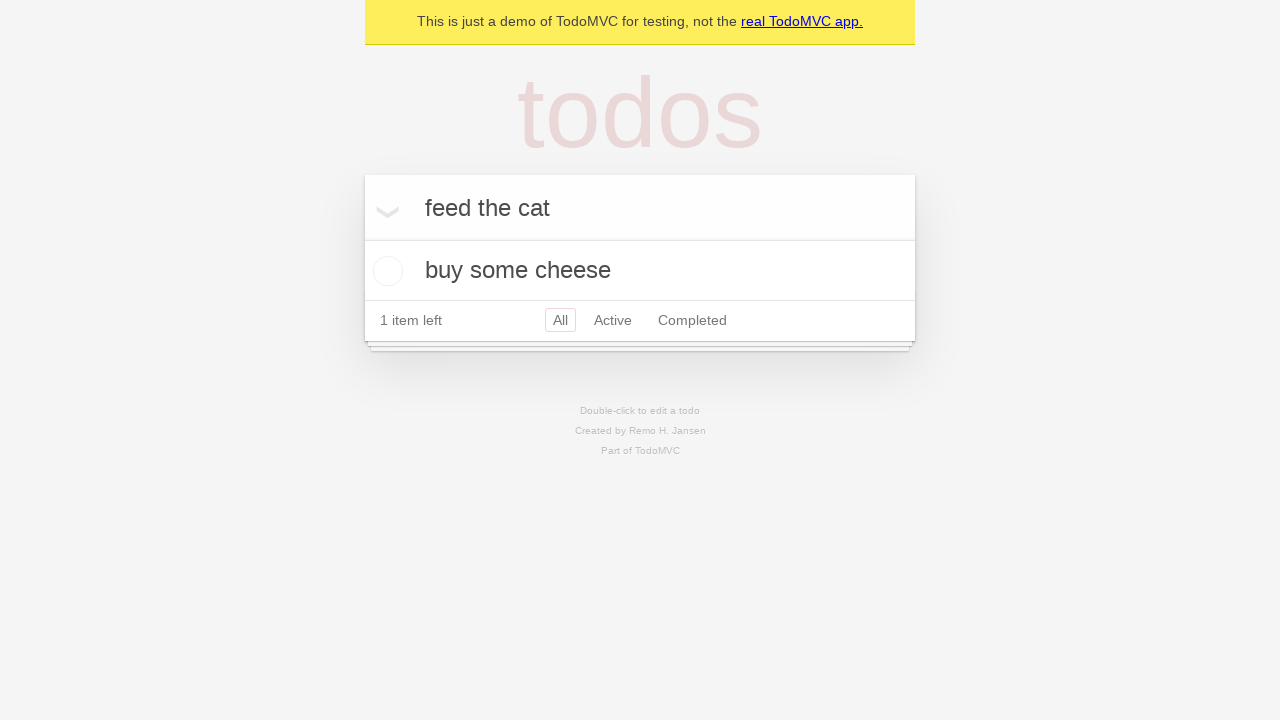

Pressed Enter to create second todo on internal:attr=[placeholder="What needs to be done?"i]
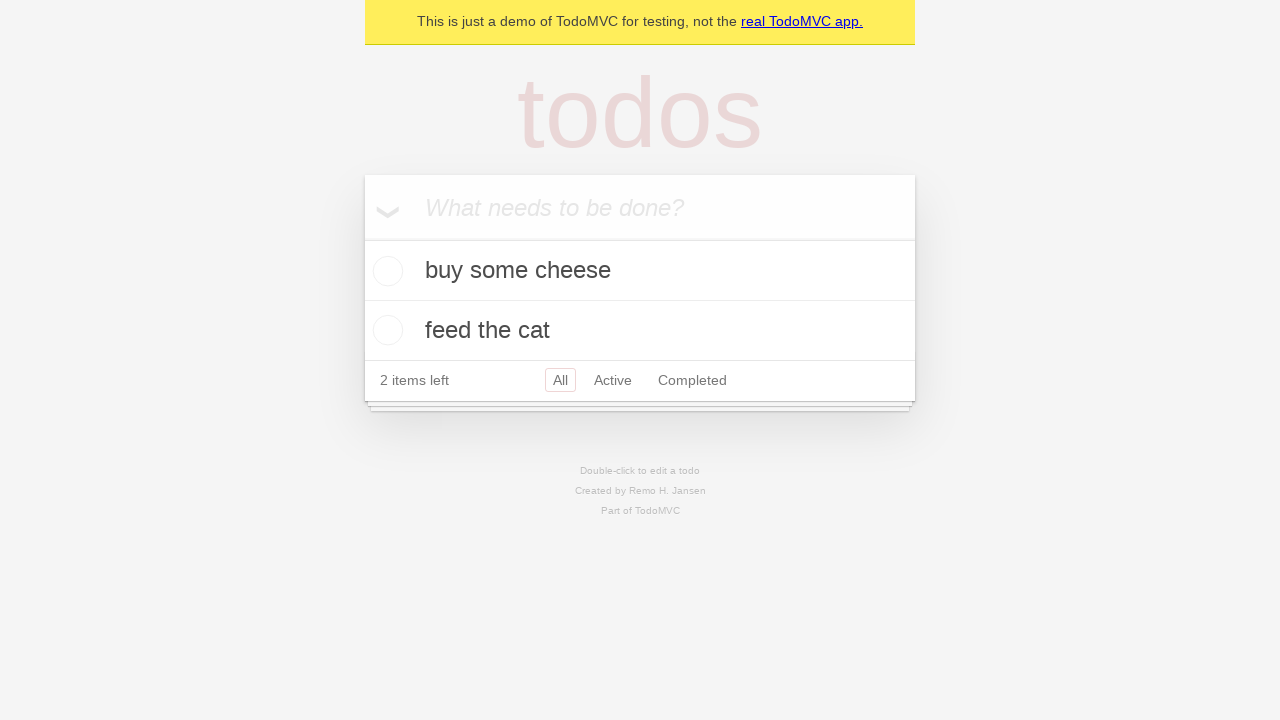

Both todos loaded in the list
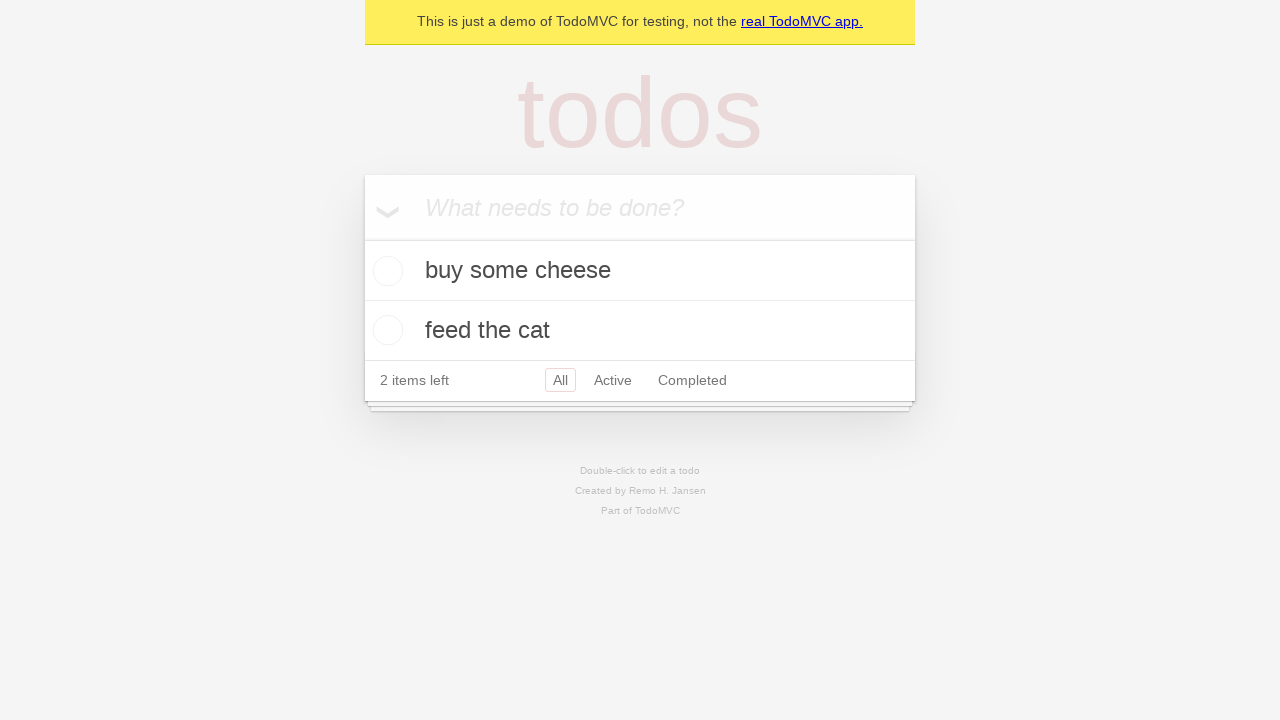

Located all todo items
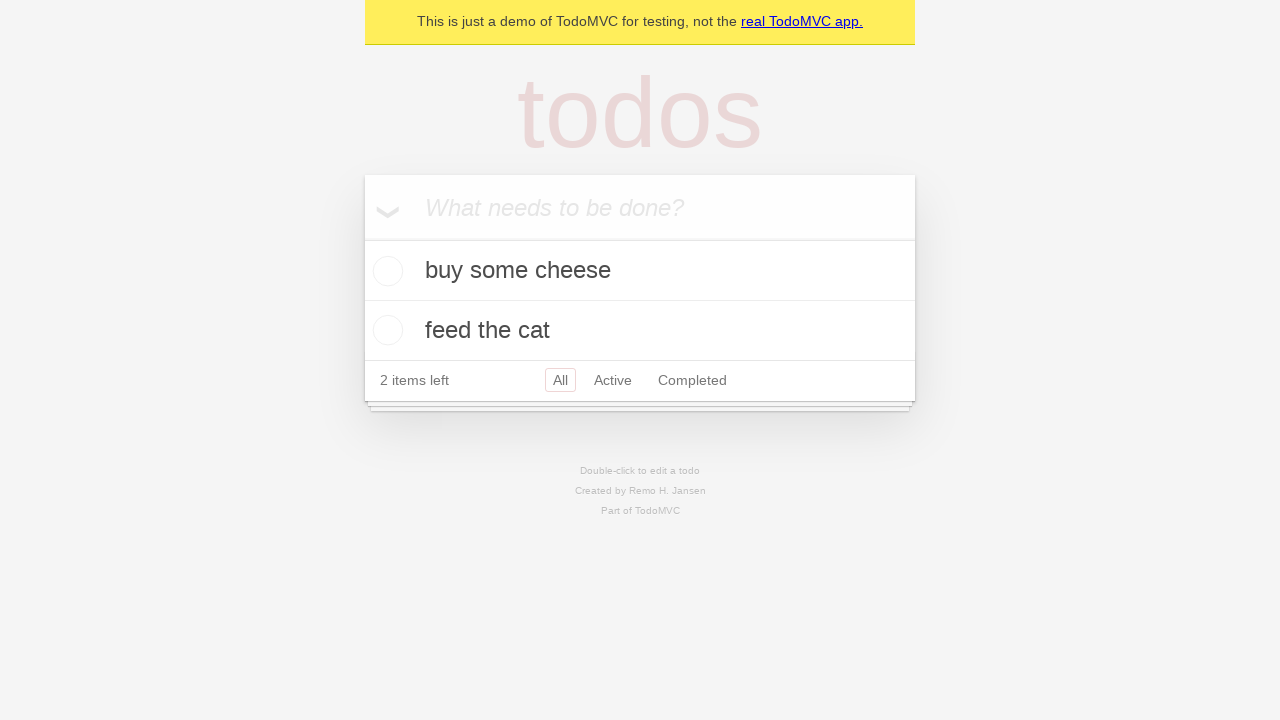

Located checkbox for first todo
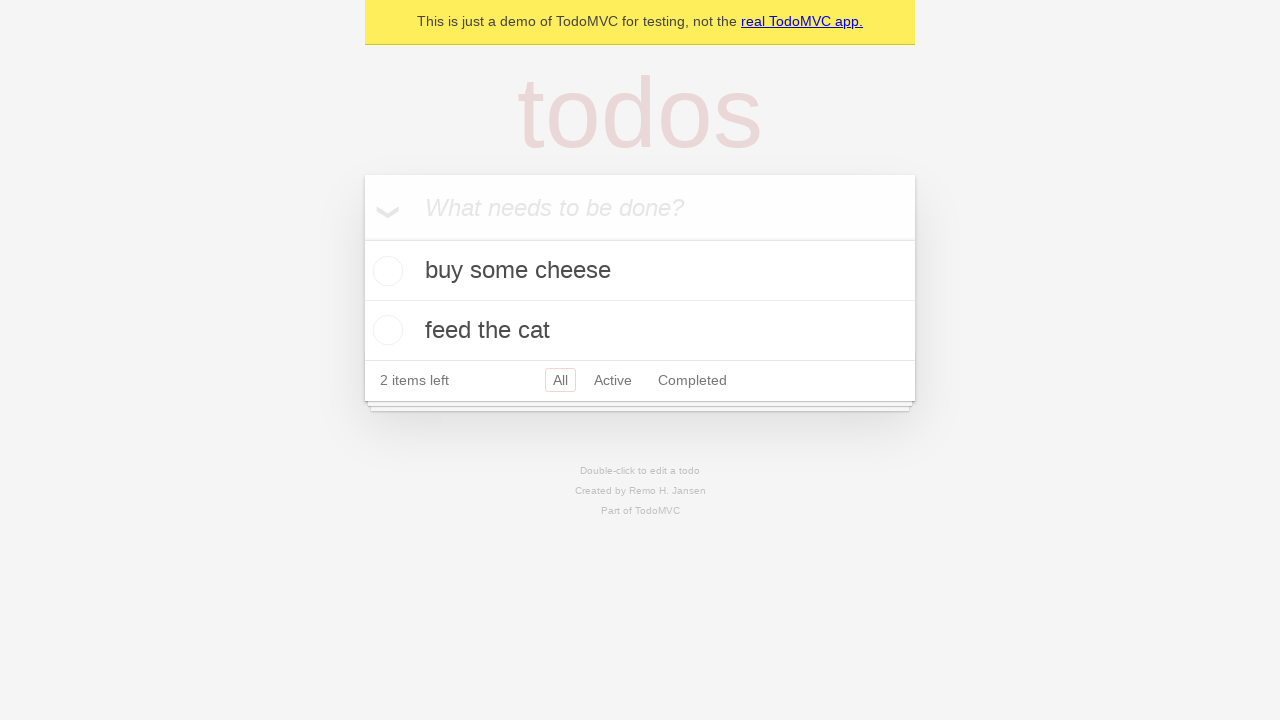

Checked the first todo at (385, 271) on internal:testid=[data-testid="todo-item"s] >> nth=0 >> internal:role=checkbox
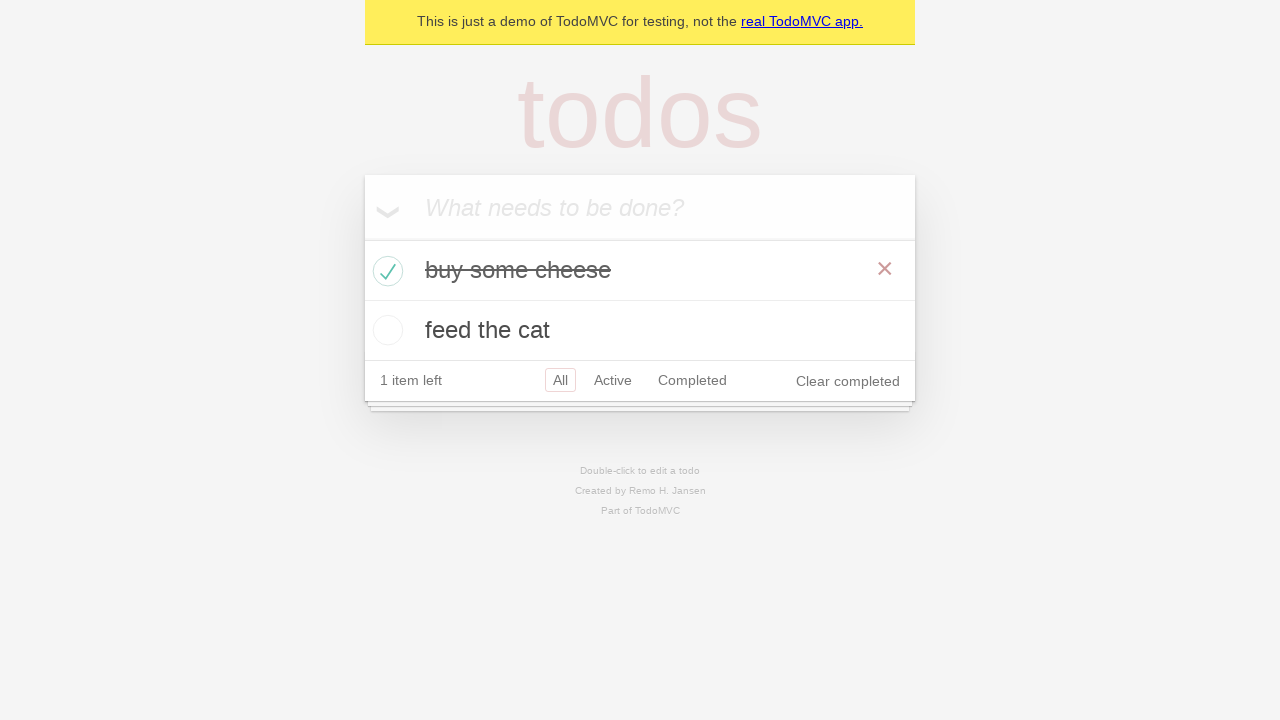

Reloaded the page to test data persistence
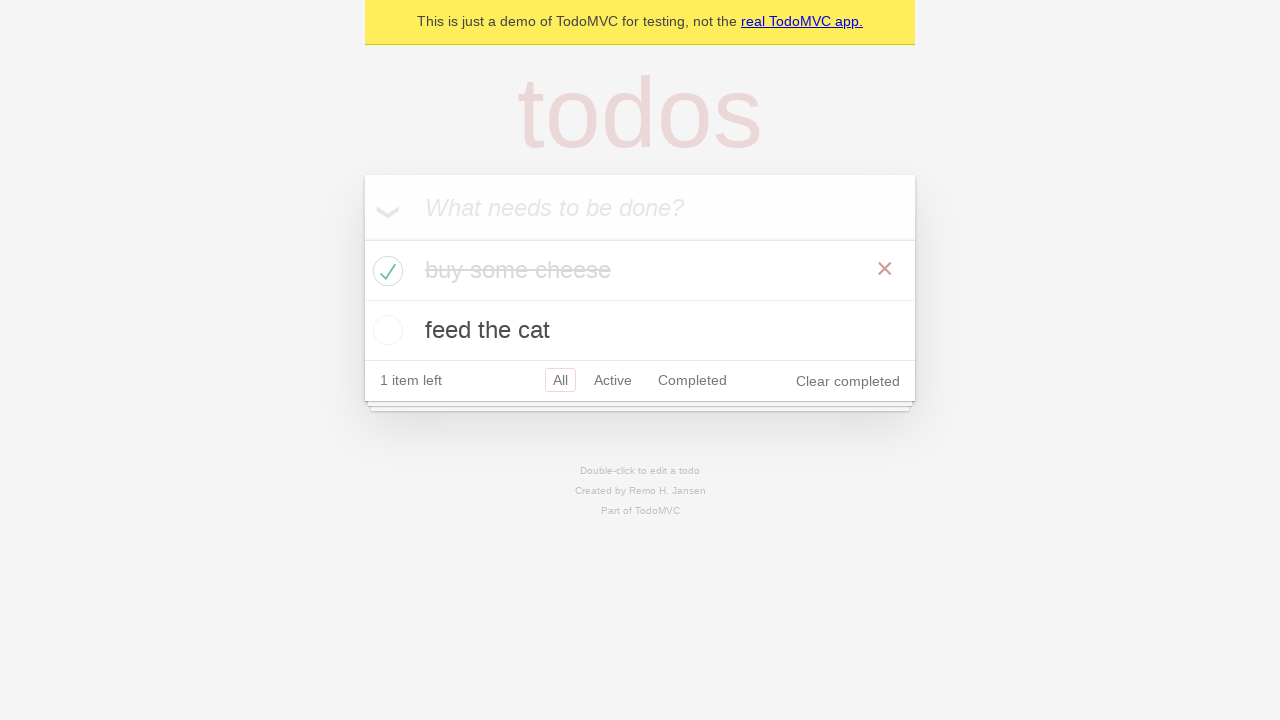

Todos persisted and reappeared after page reload
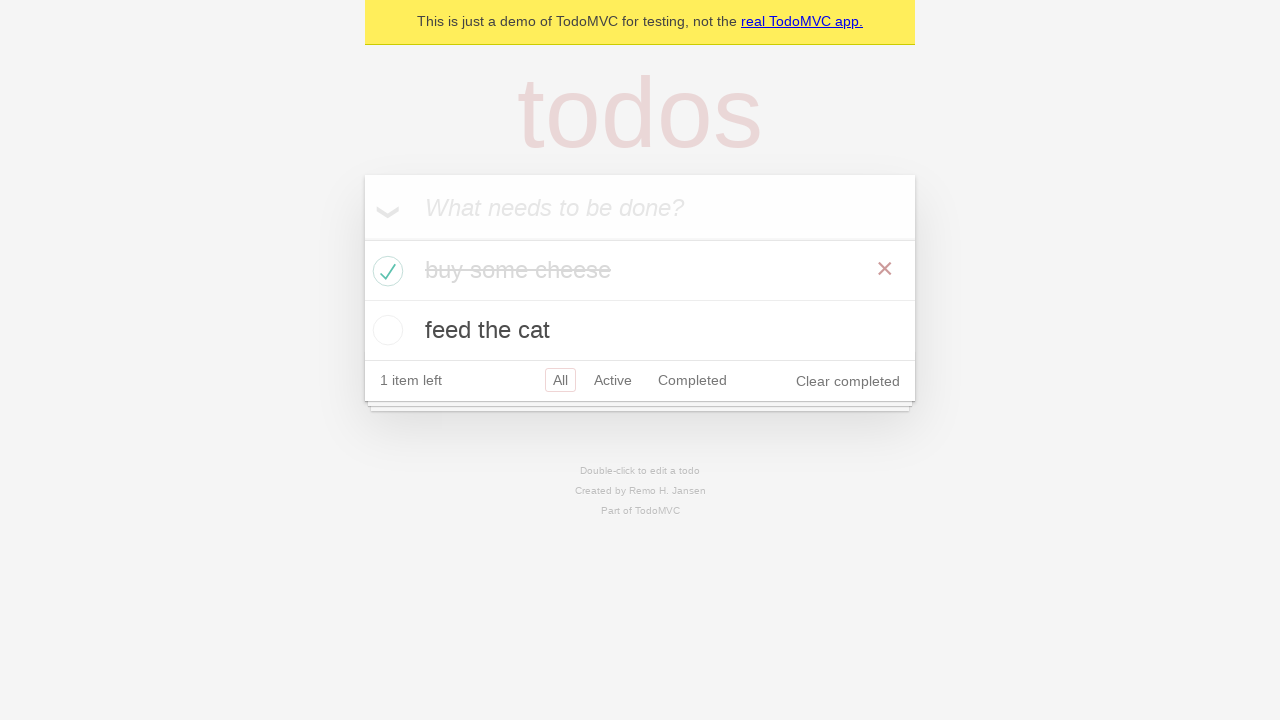

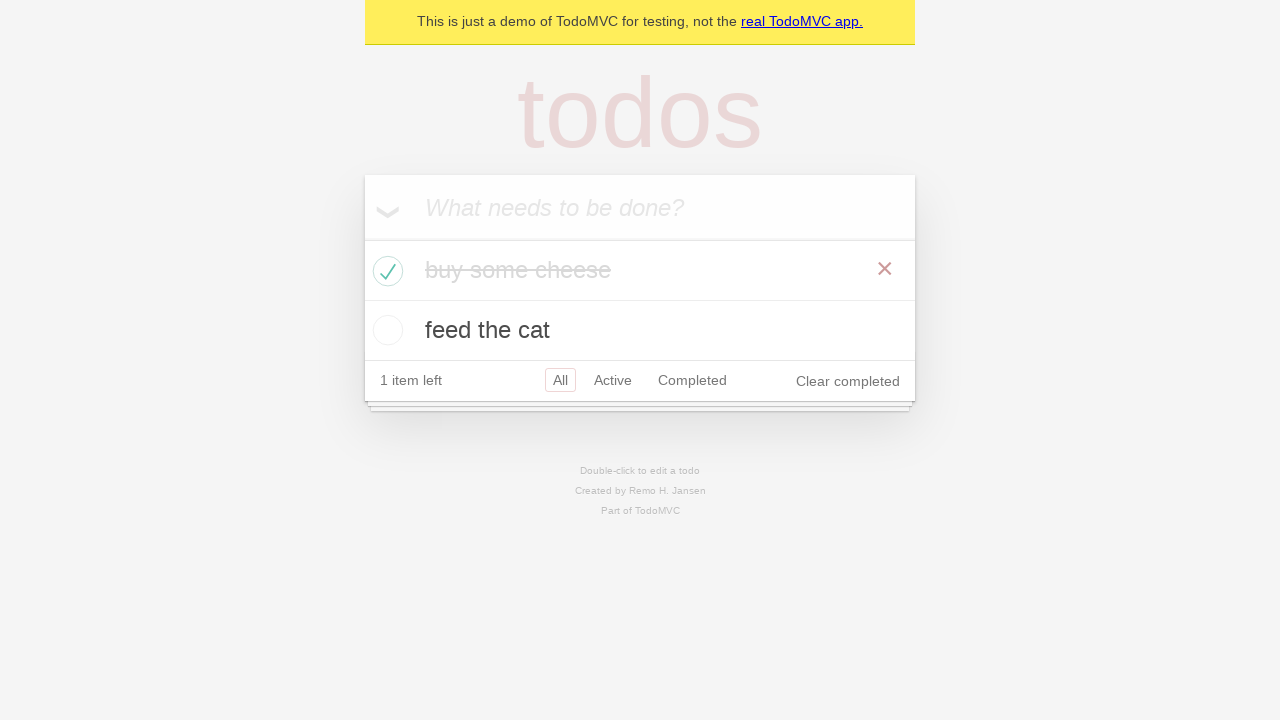